Tests browser window switching functionality by clicking a link that opens a new window, double-clicking to open another window, then switching between windows and closing them.

Starting URL: https://the-internet.herokuapp.com/windows

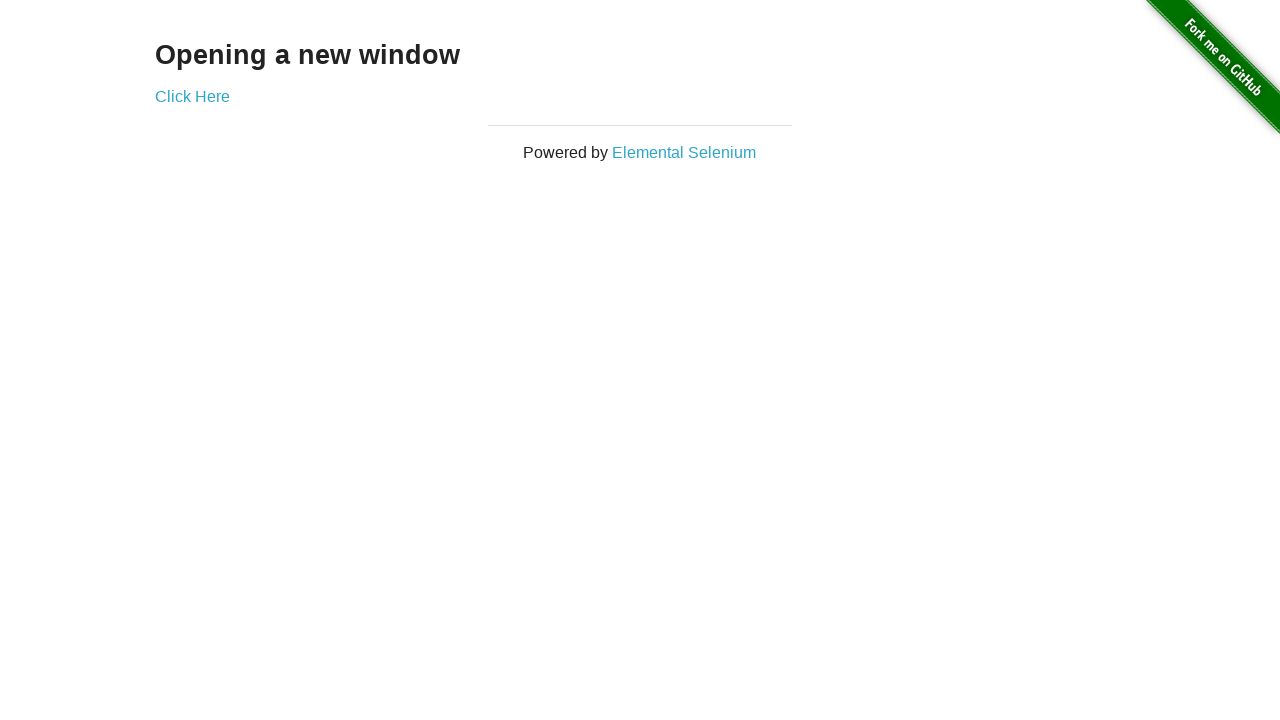

Clicked link to open a new window at (192, 96) on a[target='_blank']
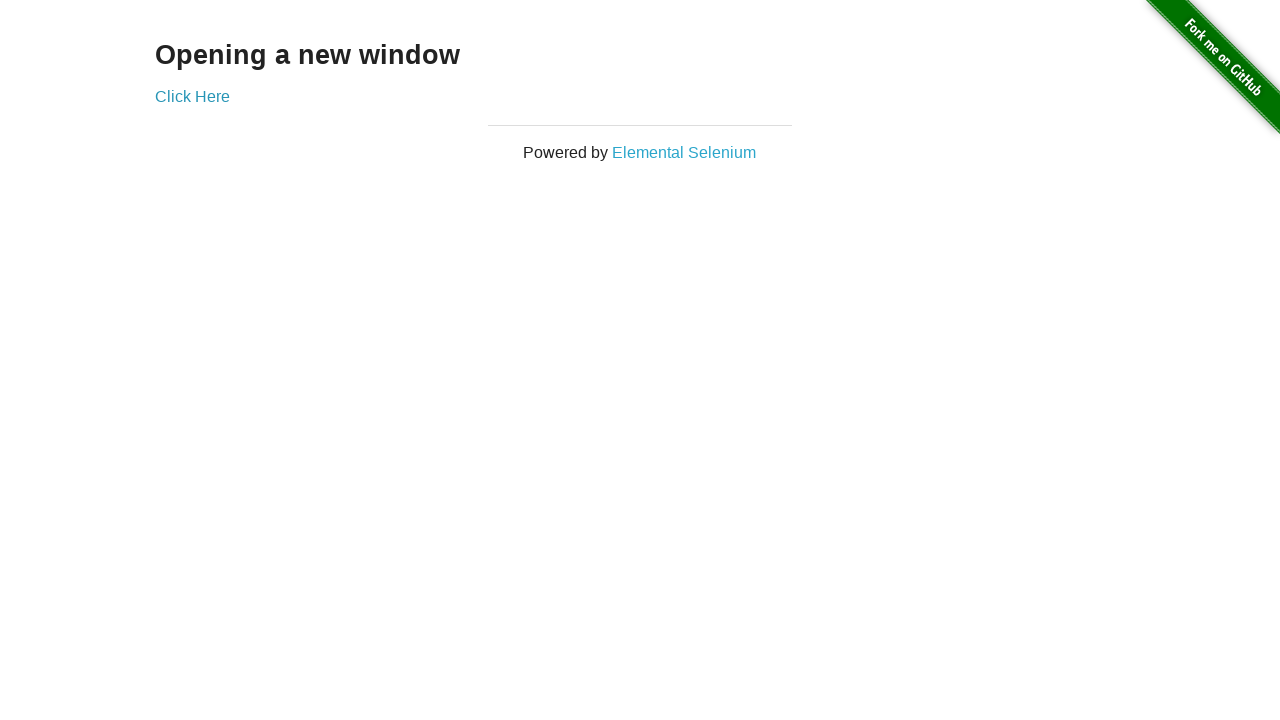

Waited for new window to open
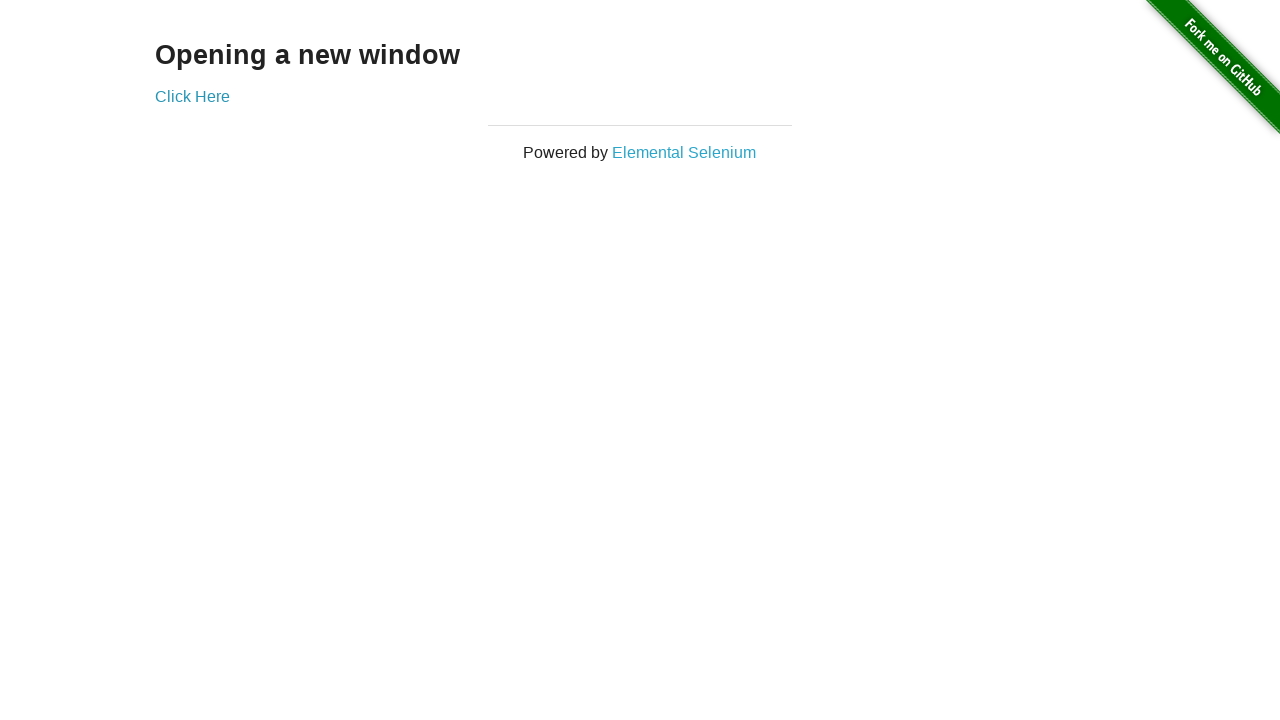

Double-clicked link to open another window at (192, 96) on a[target='_blank']
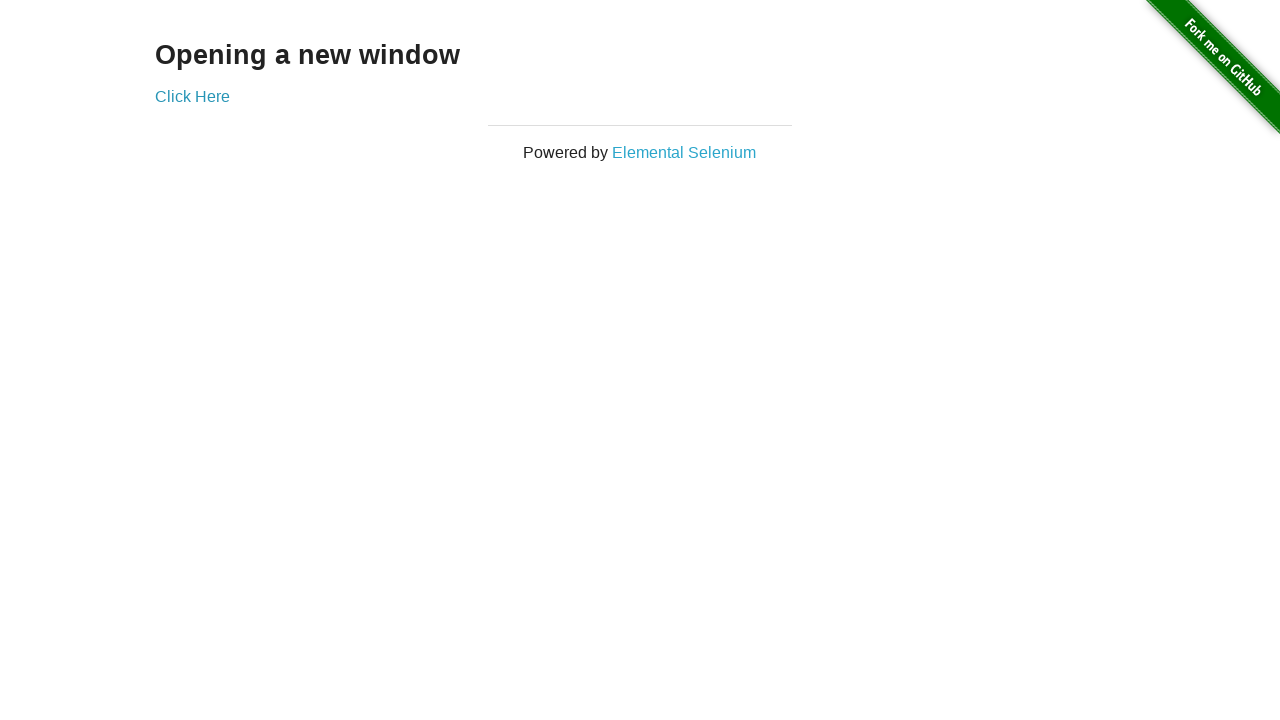

Waited for second window to open
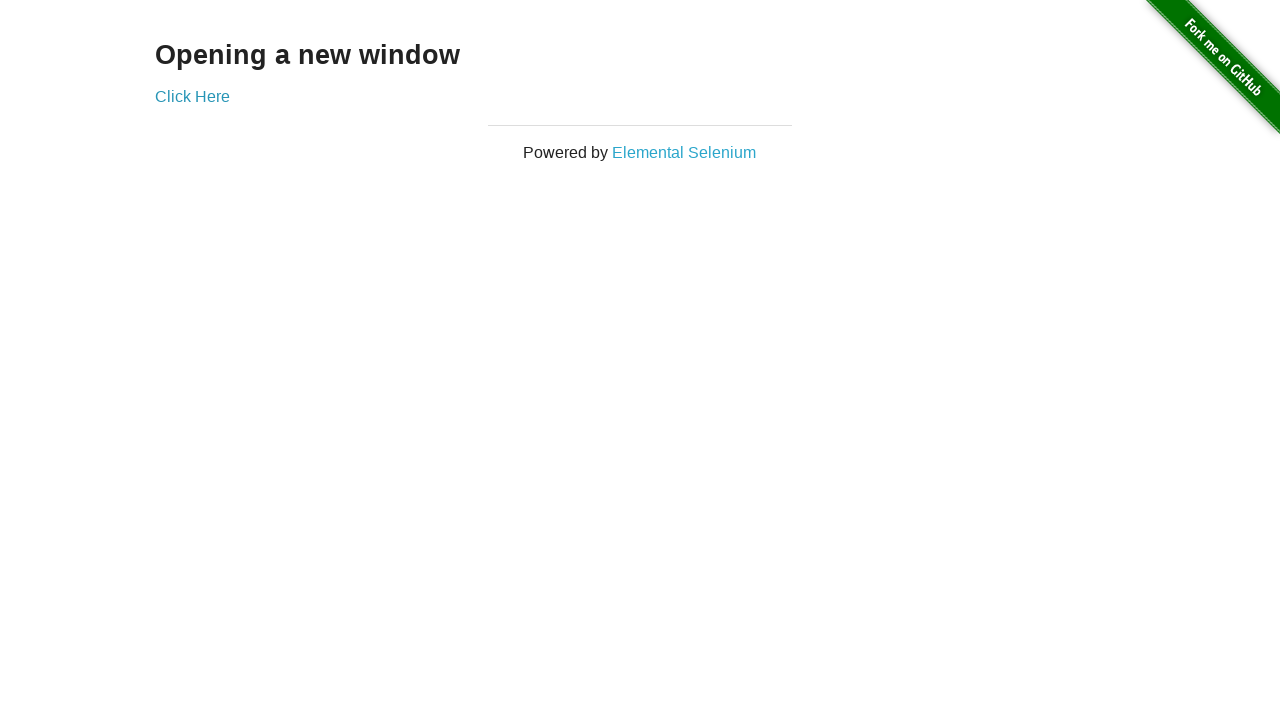

Retrieved all open pages (4 total)
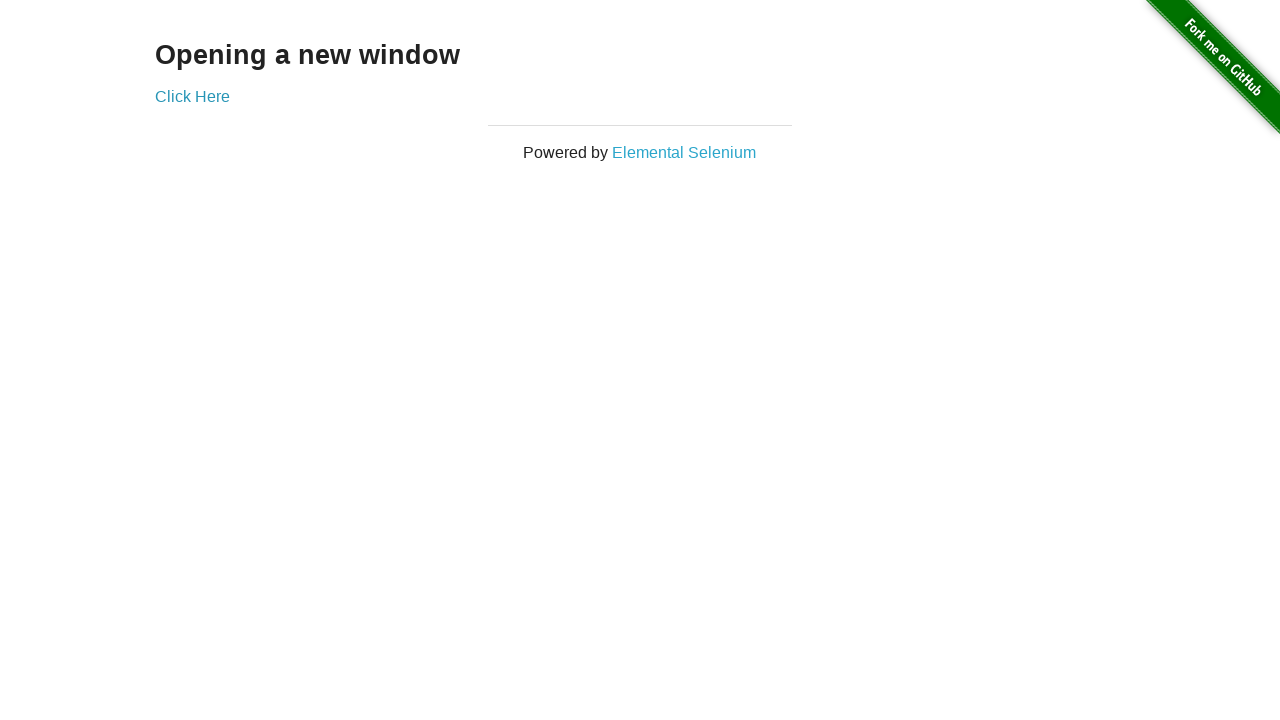

Closed the third window
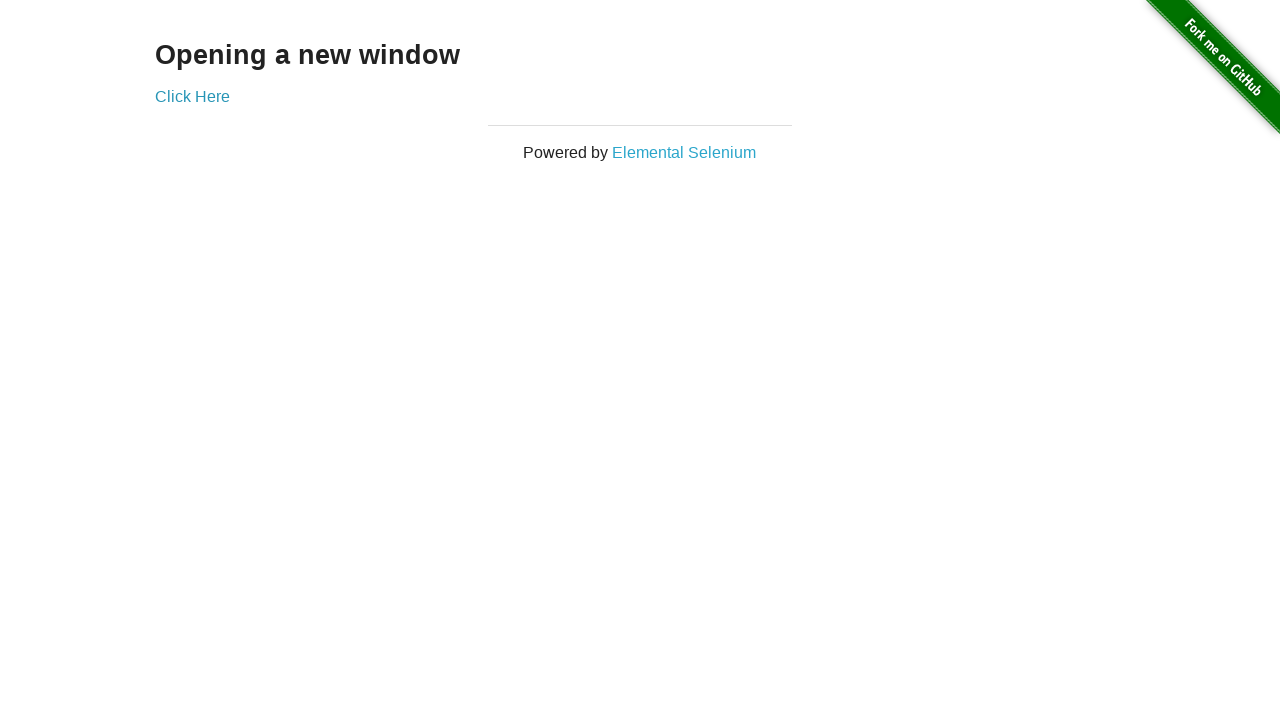

Switched back to the original window
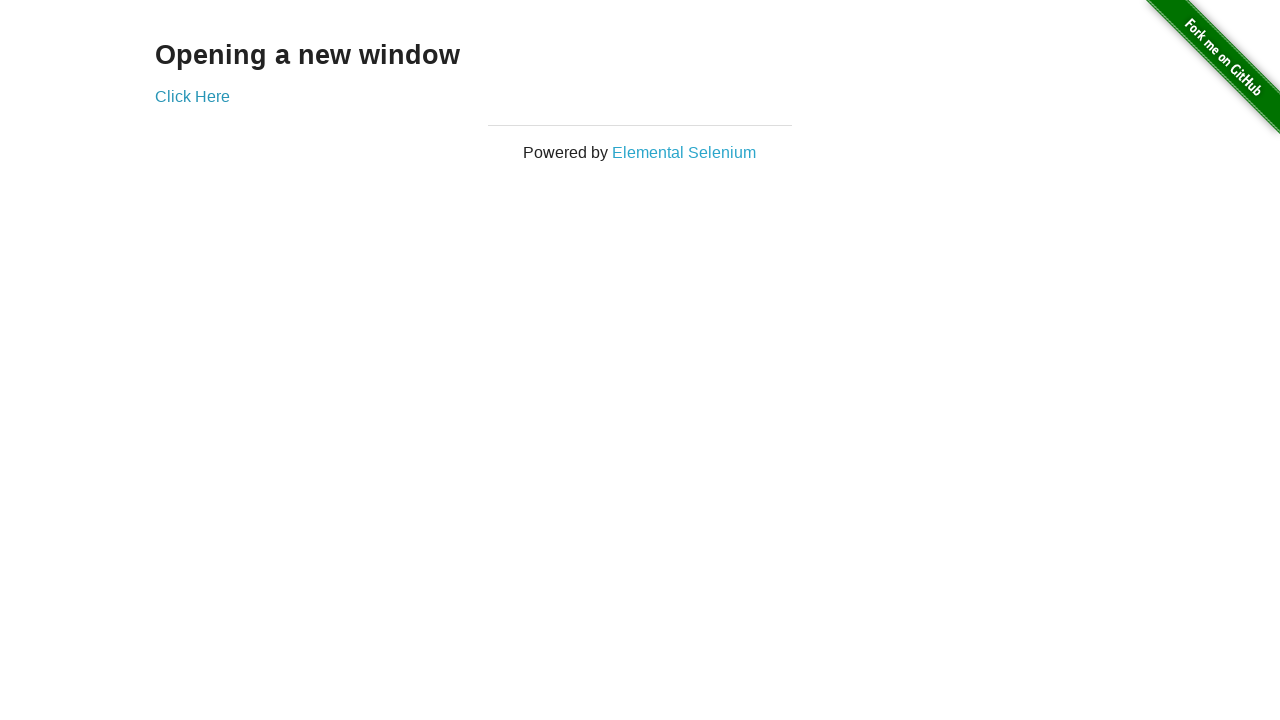

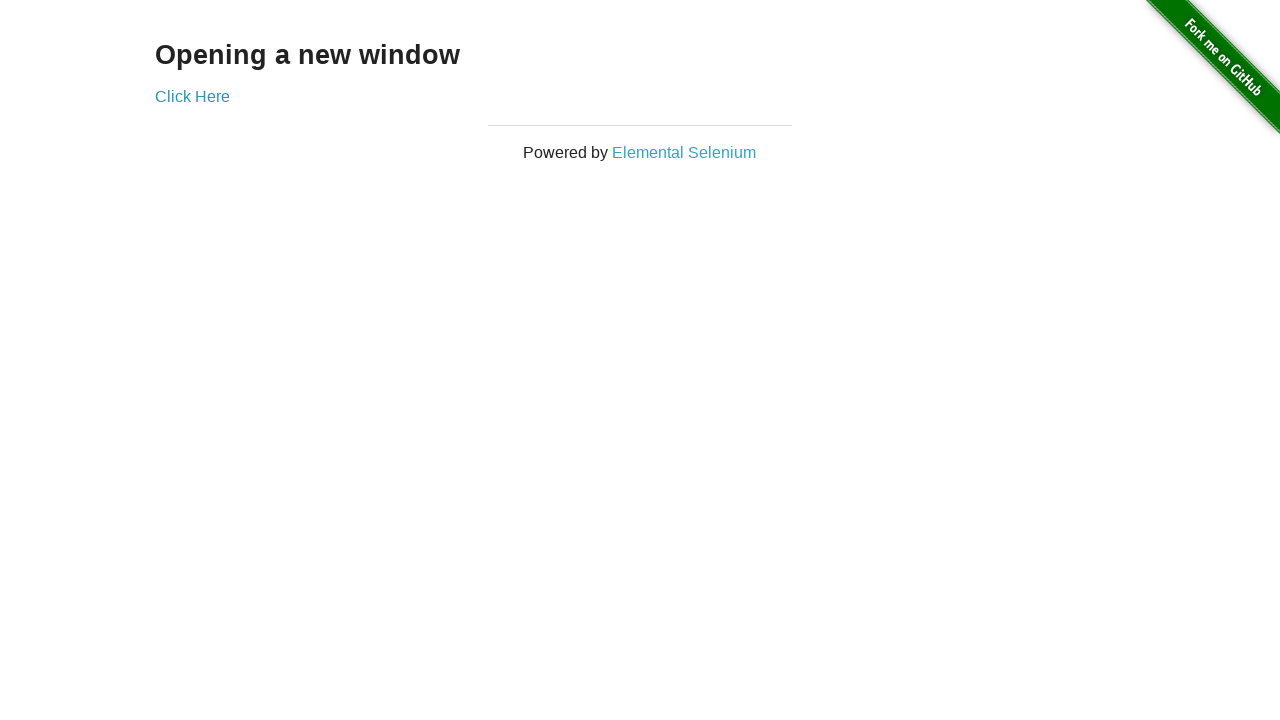